Tests double-click action on the Selenium WebDriver heading element on the Selenium website

Starting URL: https://www.selenium.dev

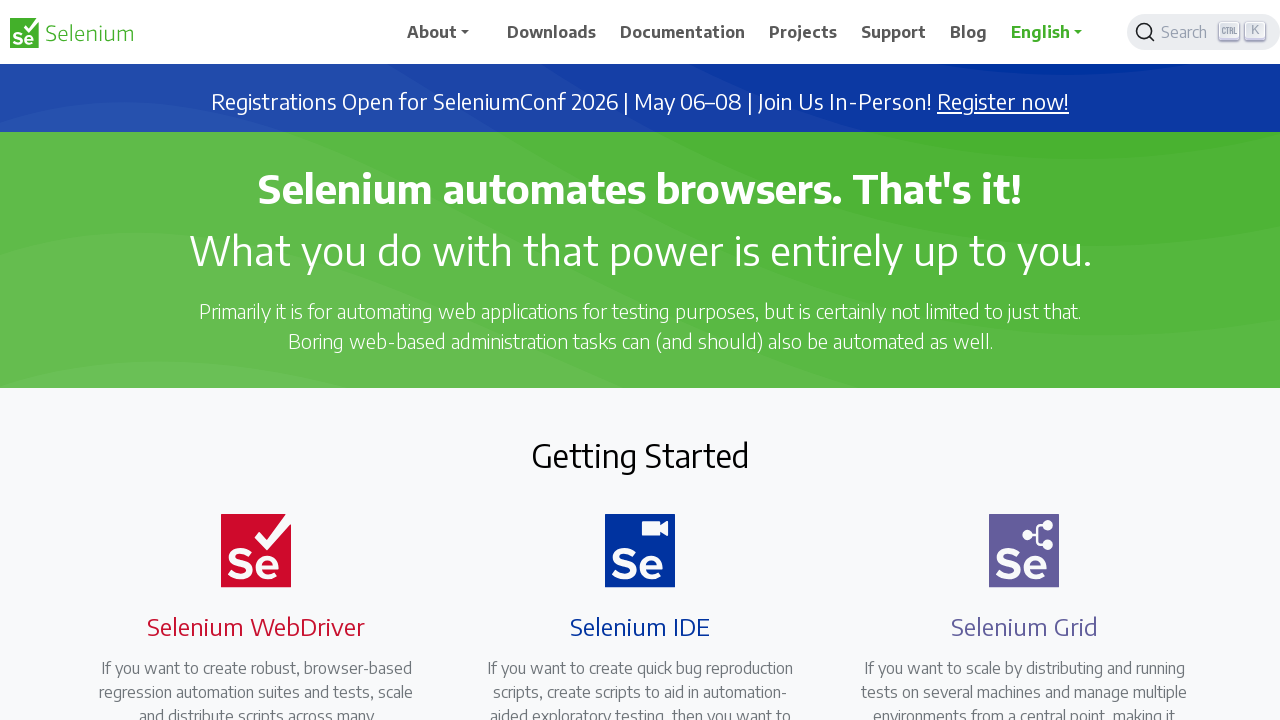

Navigated to Selenium website
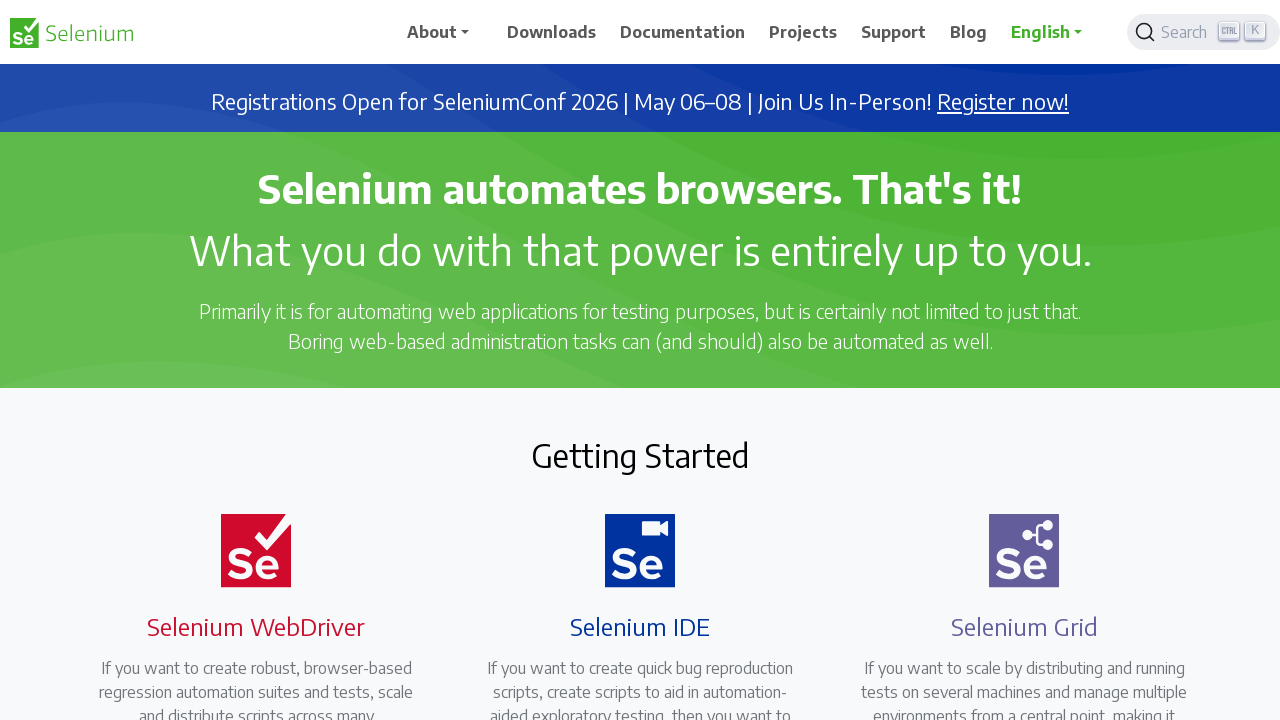

Double-clicked on Selenium WebDriver heading element at (256, 626) on xpath=//h4[.='Selenium WebDriver']
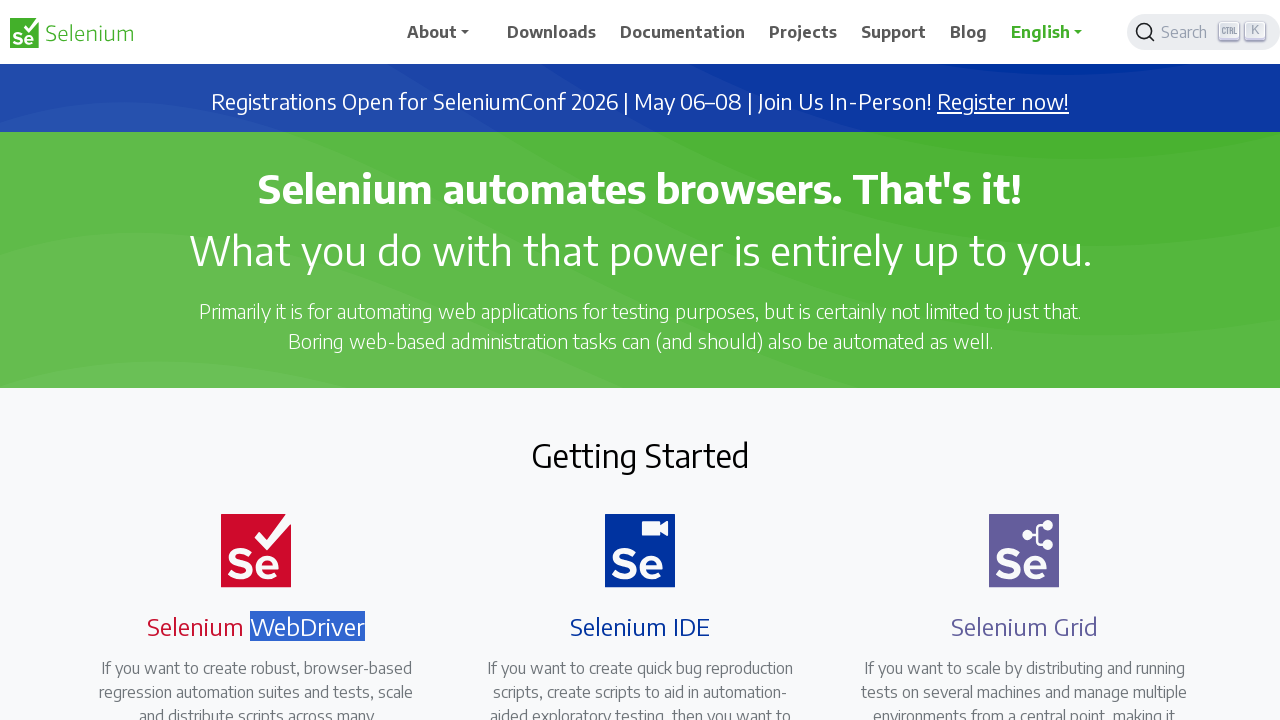

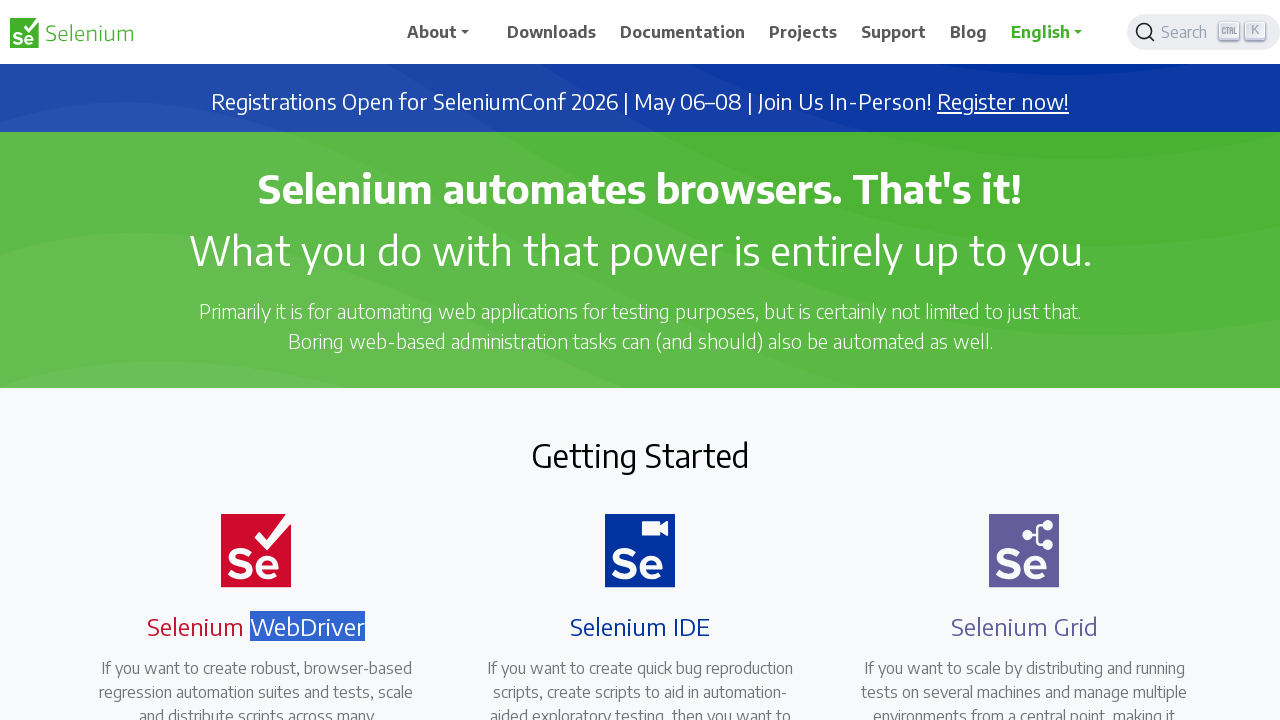